Tests that main and footer sections become visible when items are added

Starting URL: https://demo.playwright.dev/todomvc

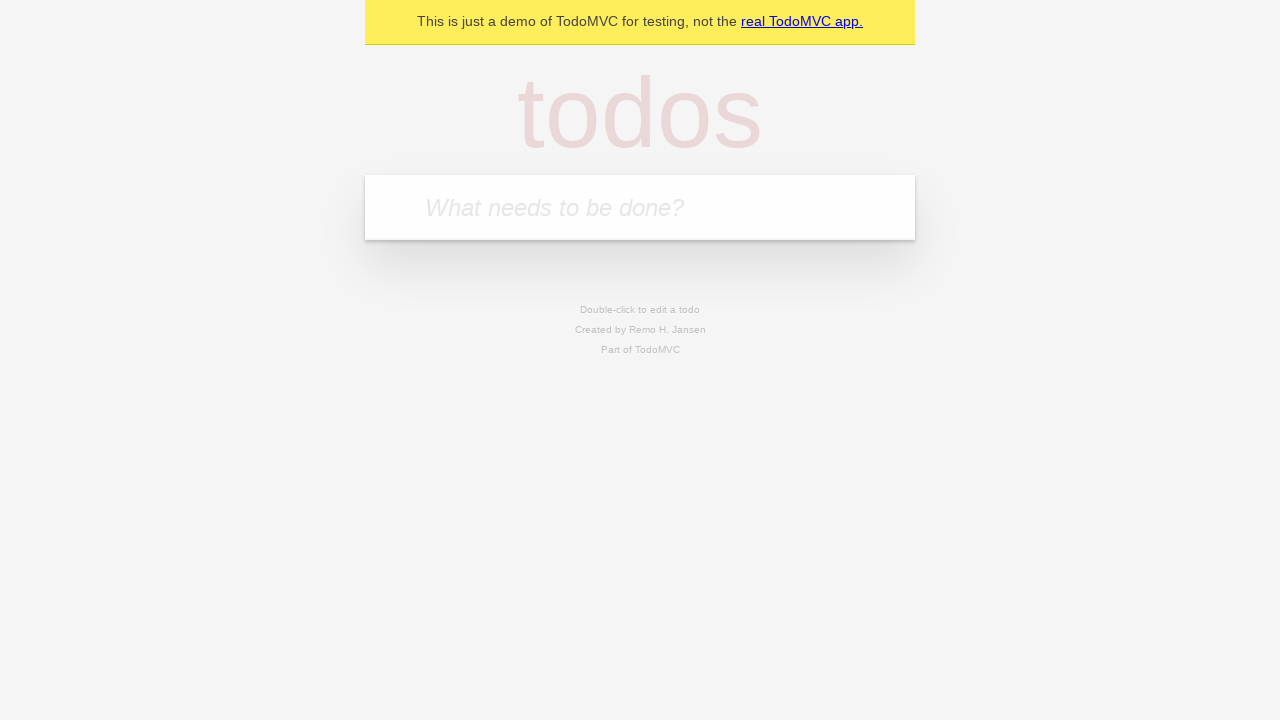

Filled todo input with 'buy some cheese' on internal:attr=[placeholder="What needs to be done?"i]
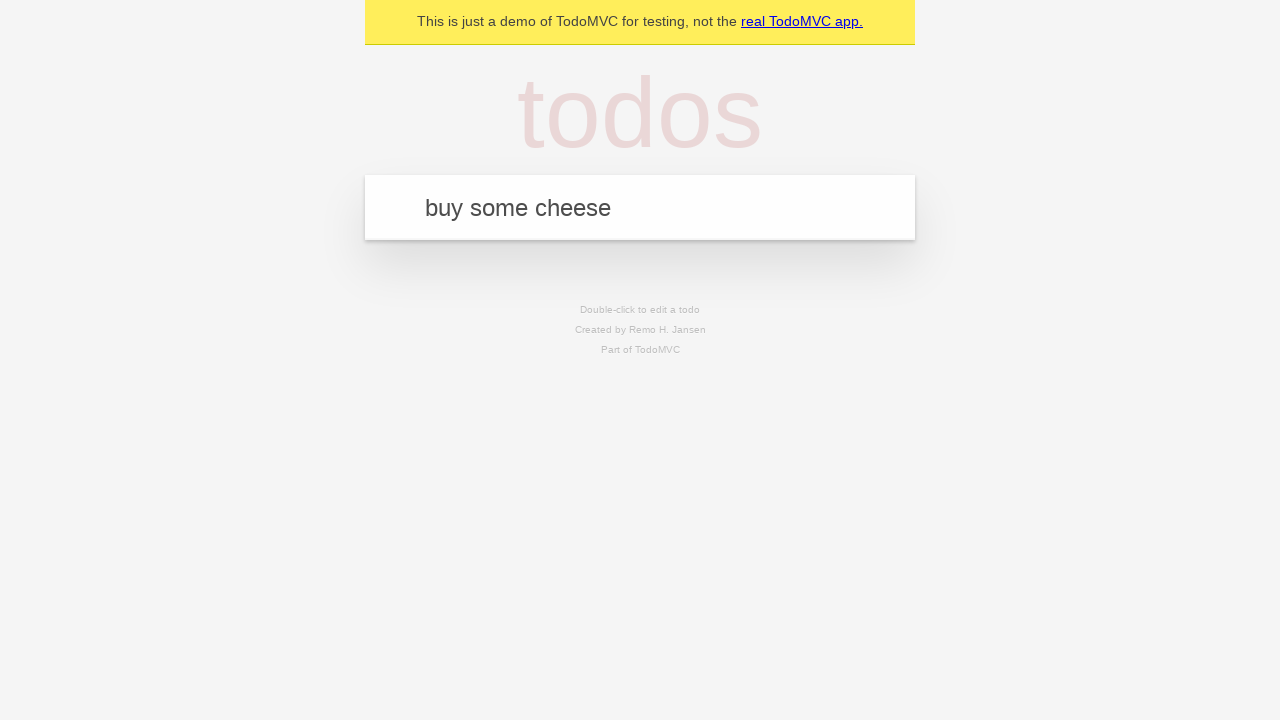

Pressed Enter to add todo item on internal:attr=[placeholder="What needs to be done?"i]
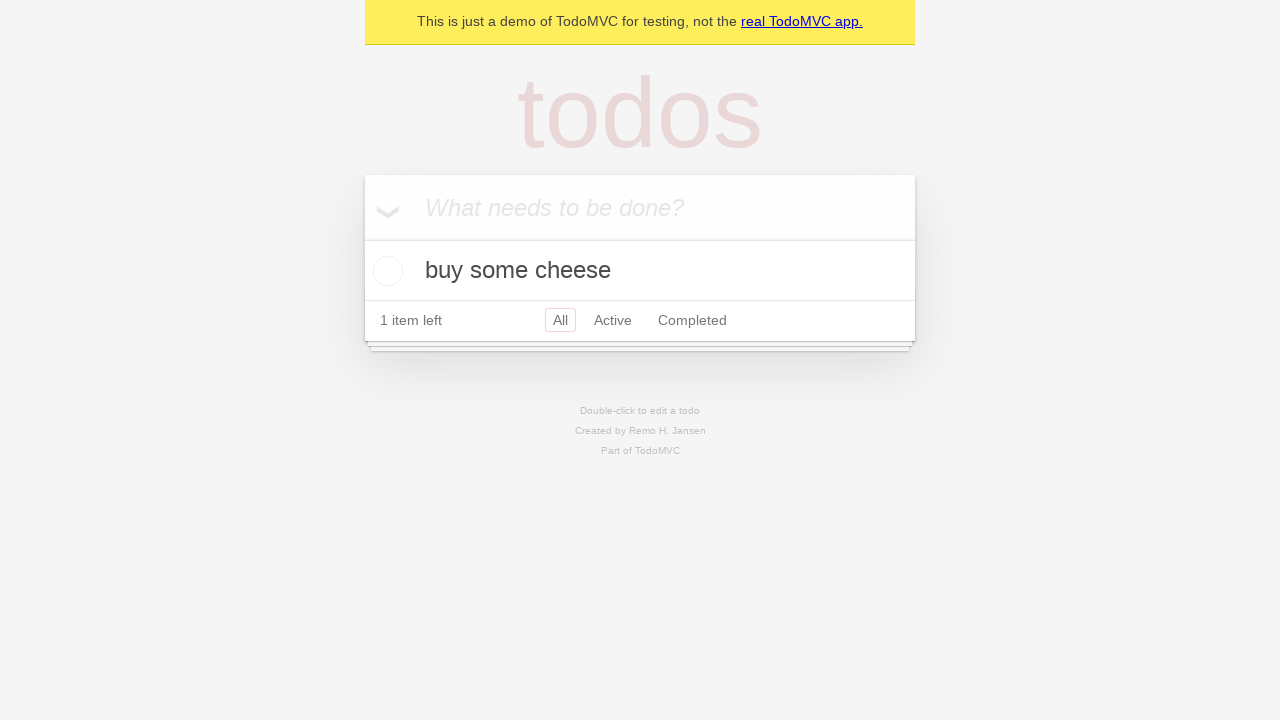

#main section became visible after item was added
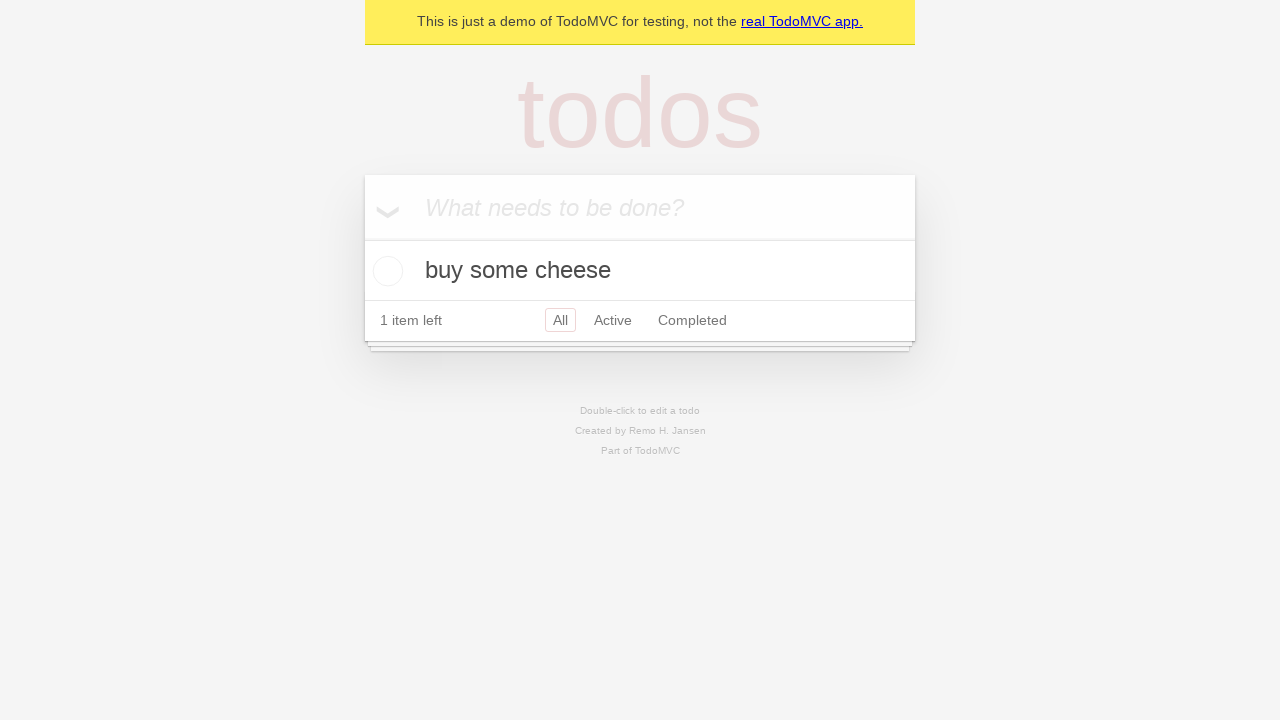

#footer section became visible after item was added
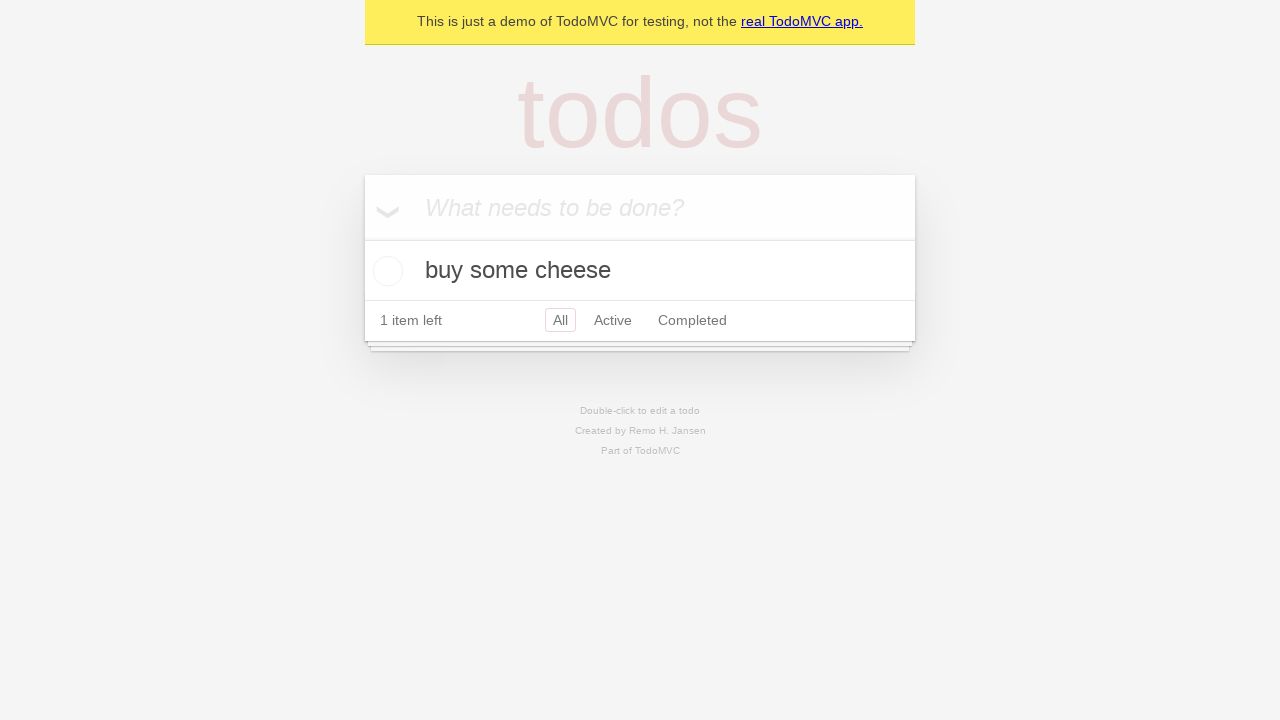

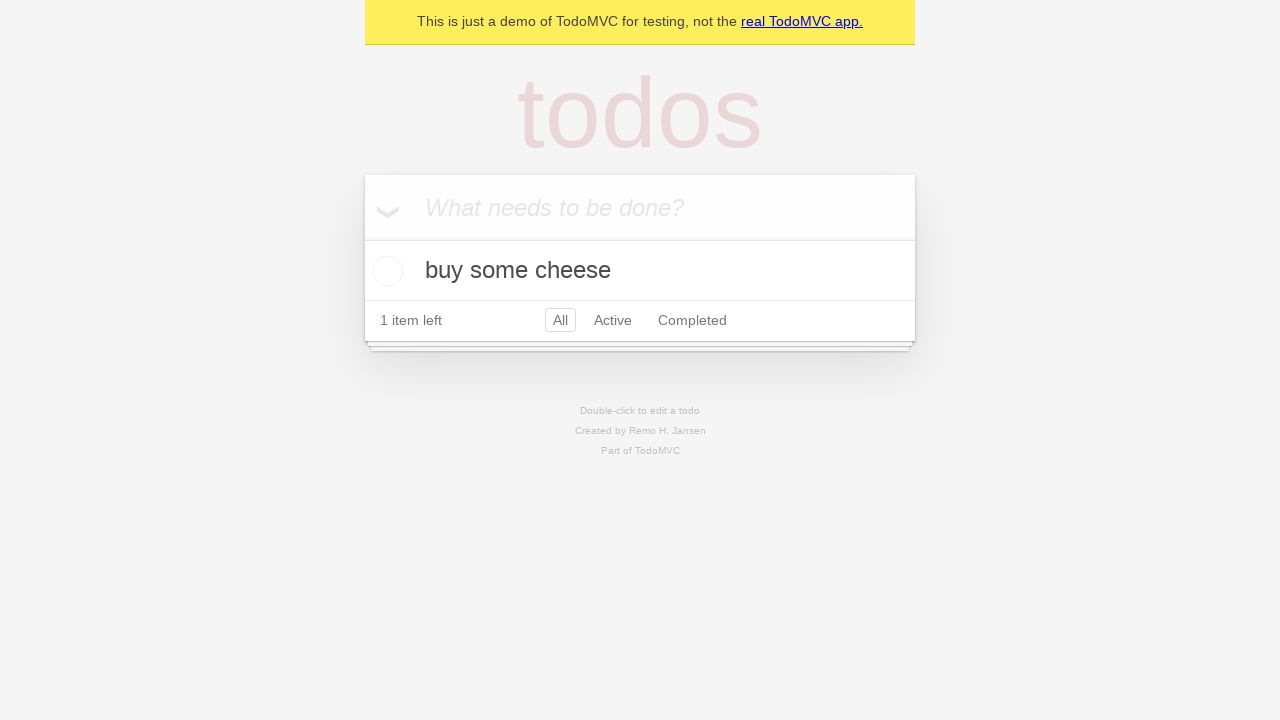